Tests confirm dialog by clicking the confirm button and accepting (OK) the dialog, then verifying the result shows true

Starting URL: https://testpages.herokuapp.com/styled/alerts/alert-test.html

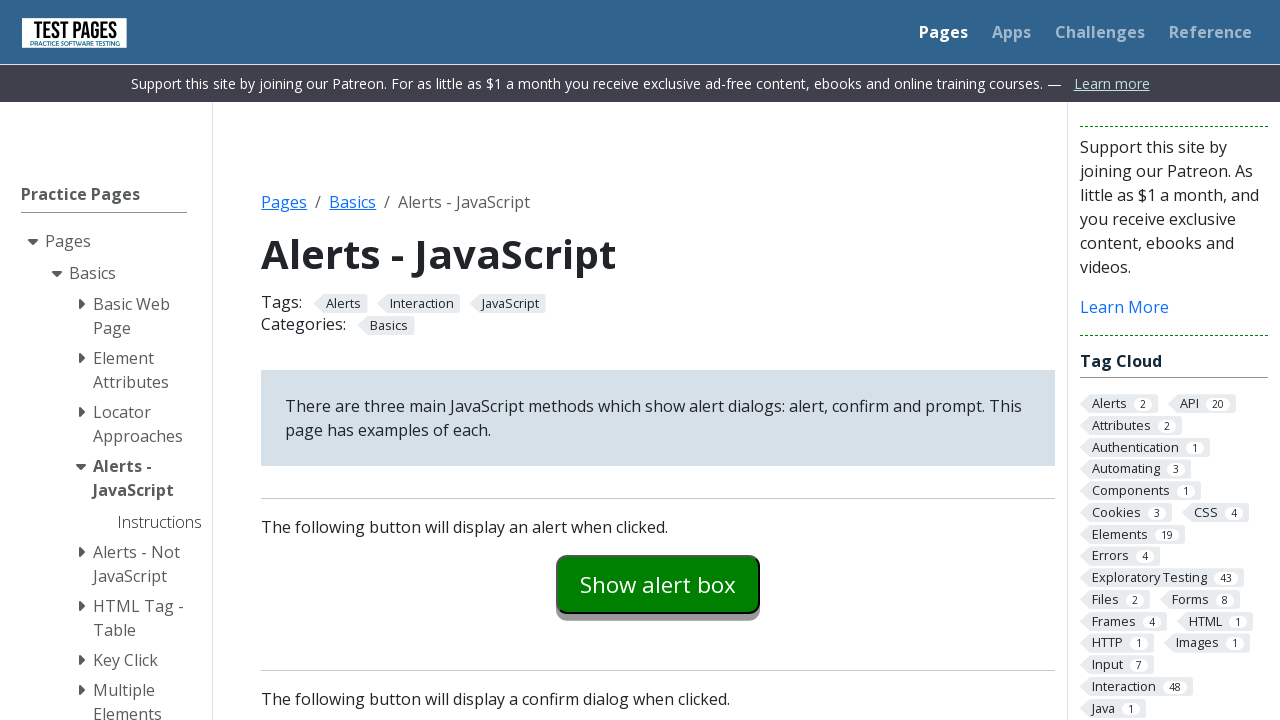

Set up dialog handler to accept (OK) on confirm dialog
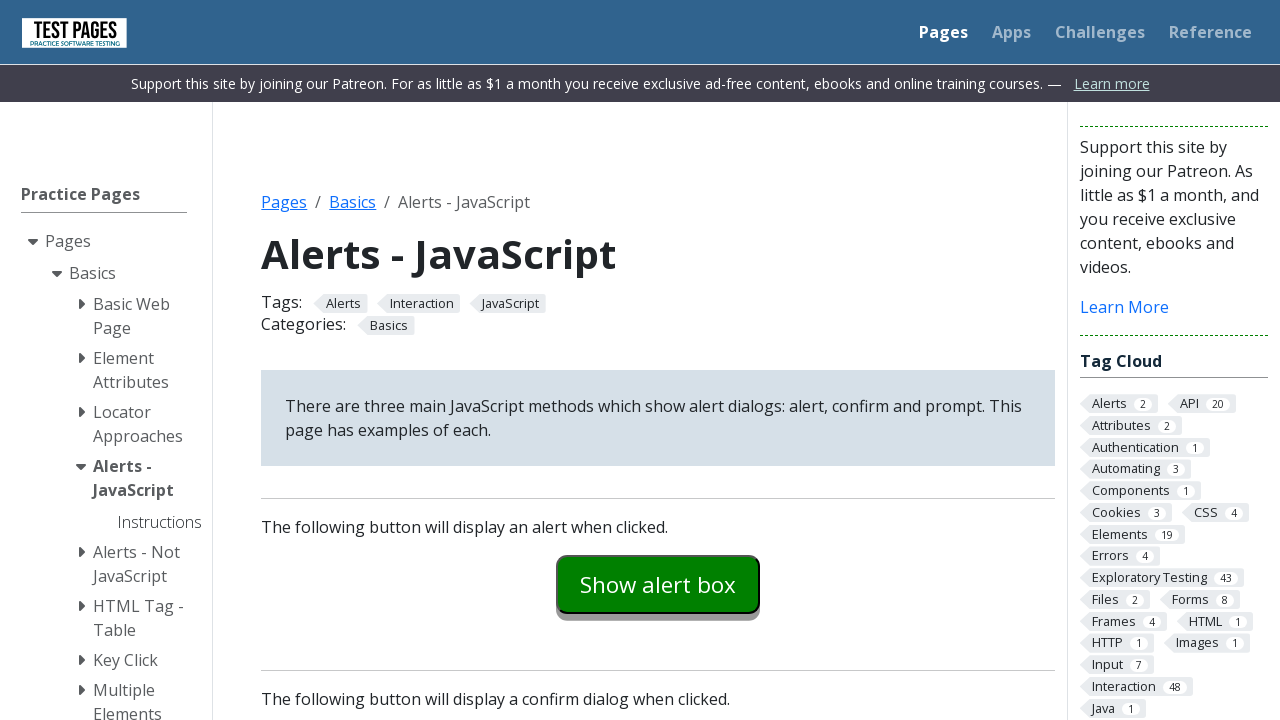

Clicked confirm button to trigger confirm dialog at (658, 360) on #confirmexample
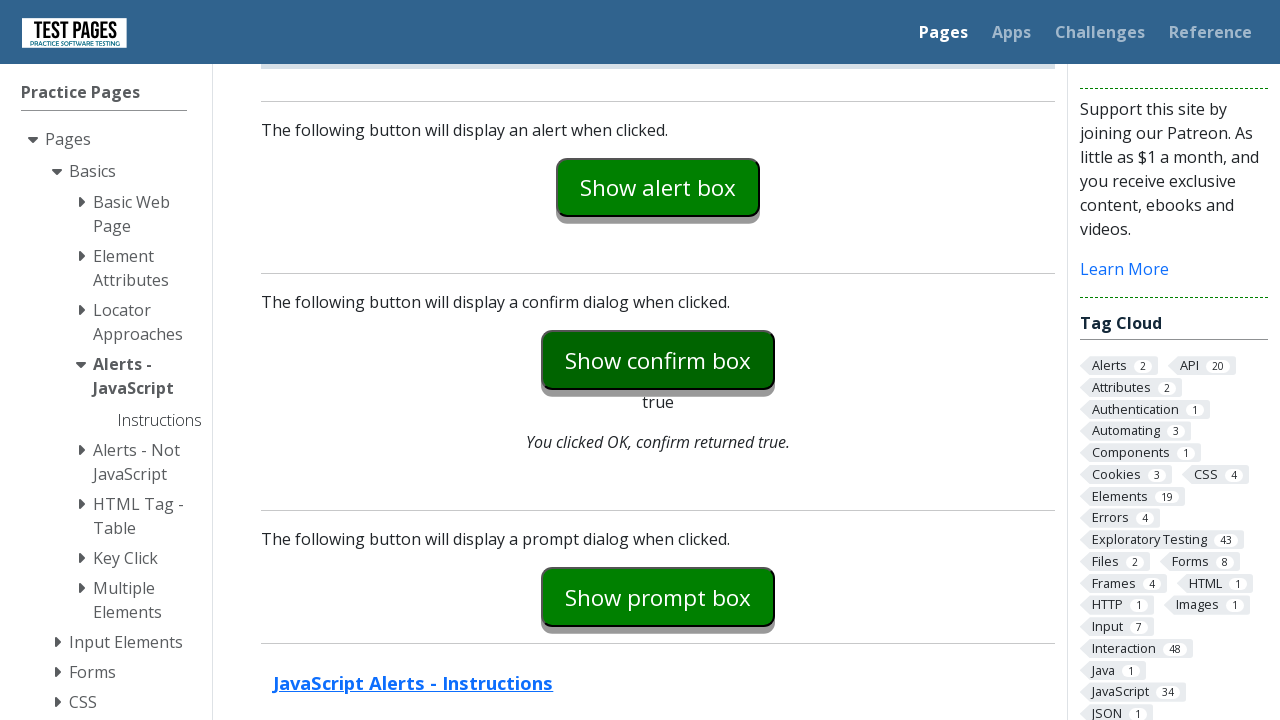

Confirmed dialog was accepted and result shows 'true'
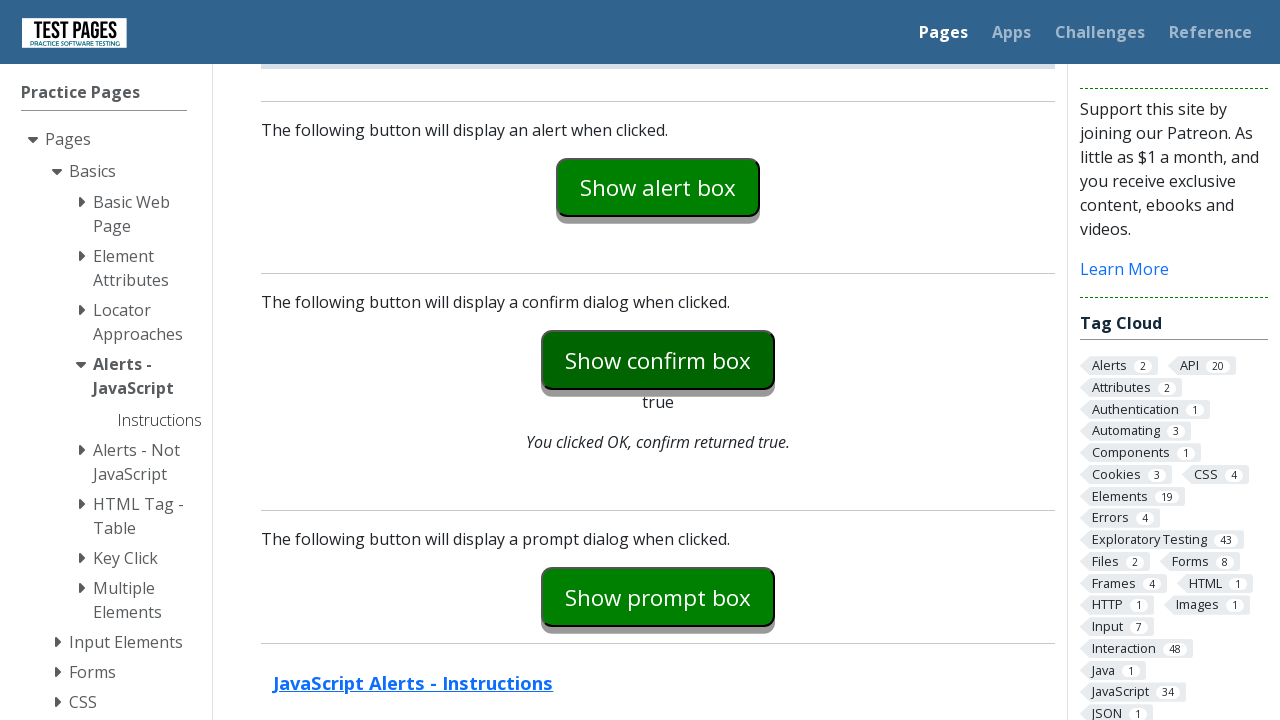

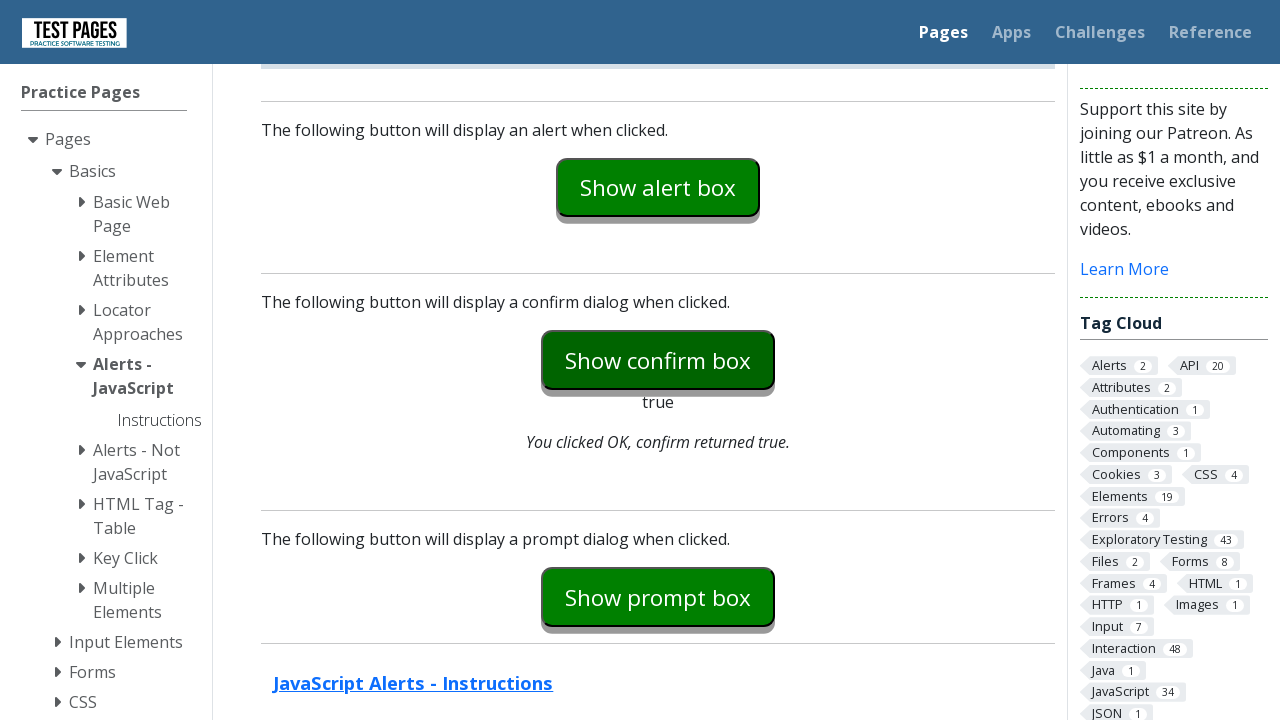